Tests that todo data persists after page reload

Starting URL: https://demo.playwright.dev/todomvc

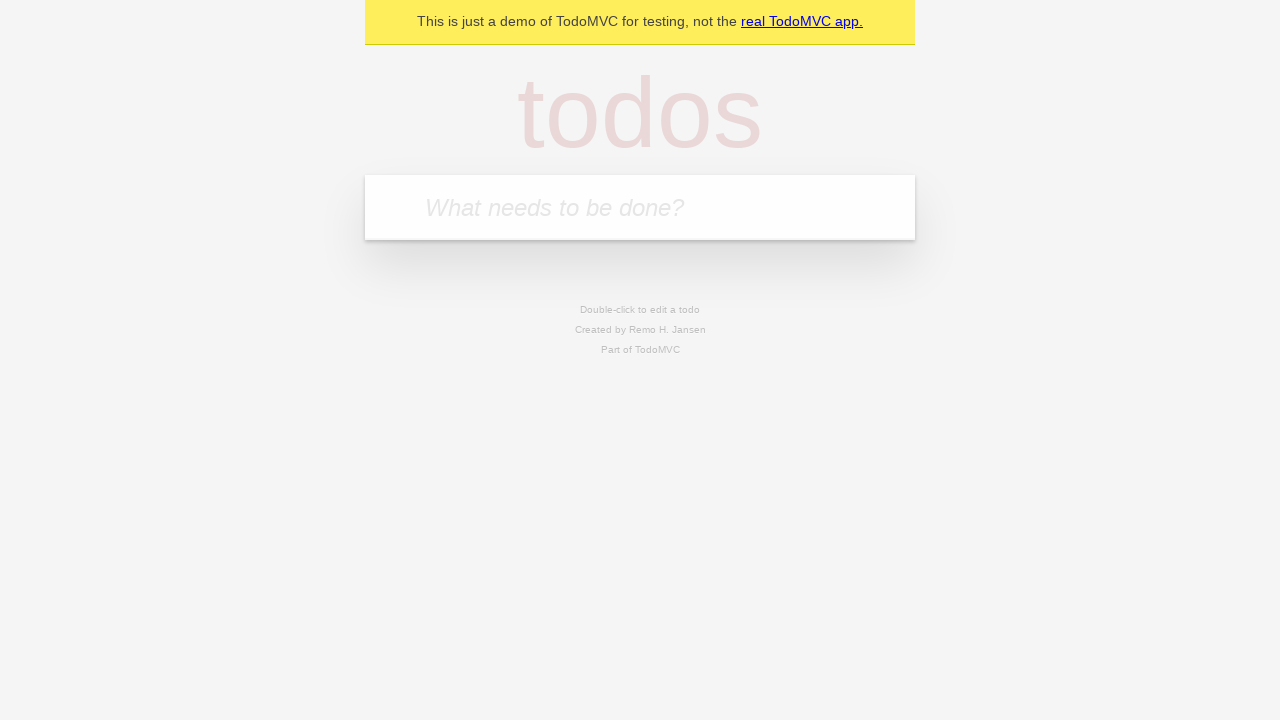

Located the 'What needs to be done?' input field
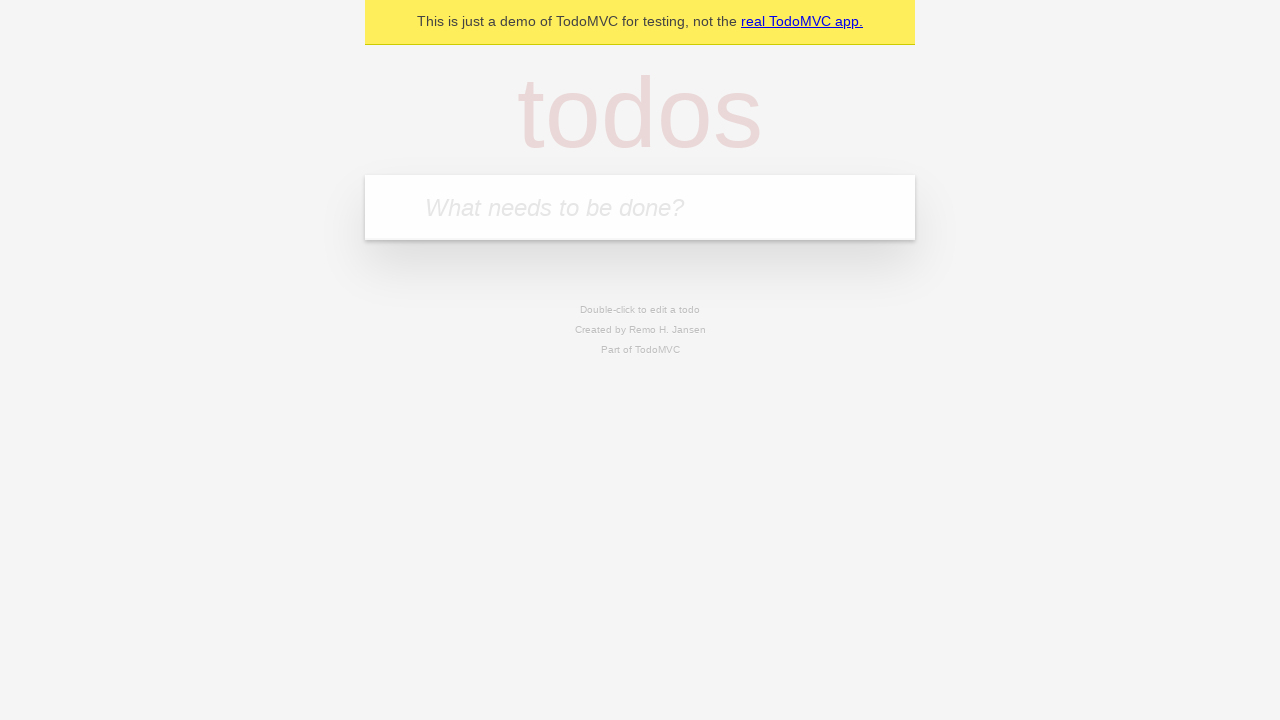

Filled todo input with 'buy some cheese' on internal:attr=[placeholder="What needs to be done?"i]
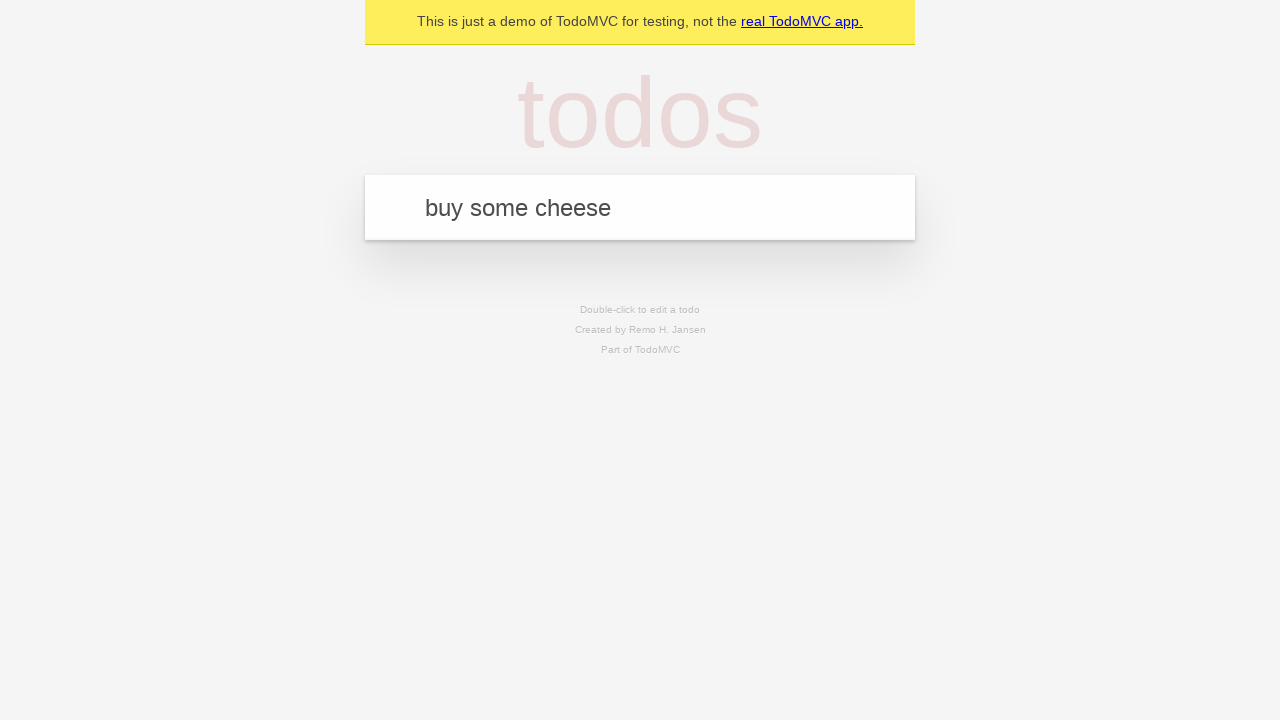

Pressed Enter to create todo 'buy some cheese' on internal:attr=[placeholder="What needs to be done?"i]
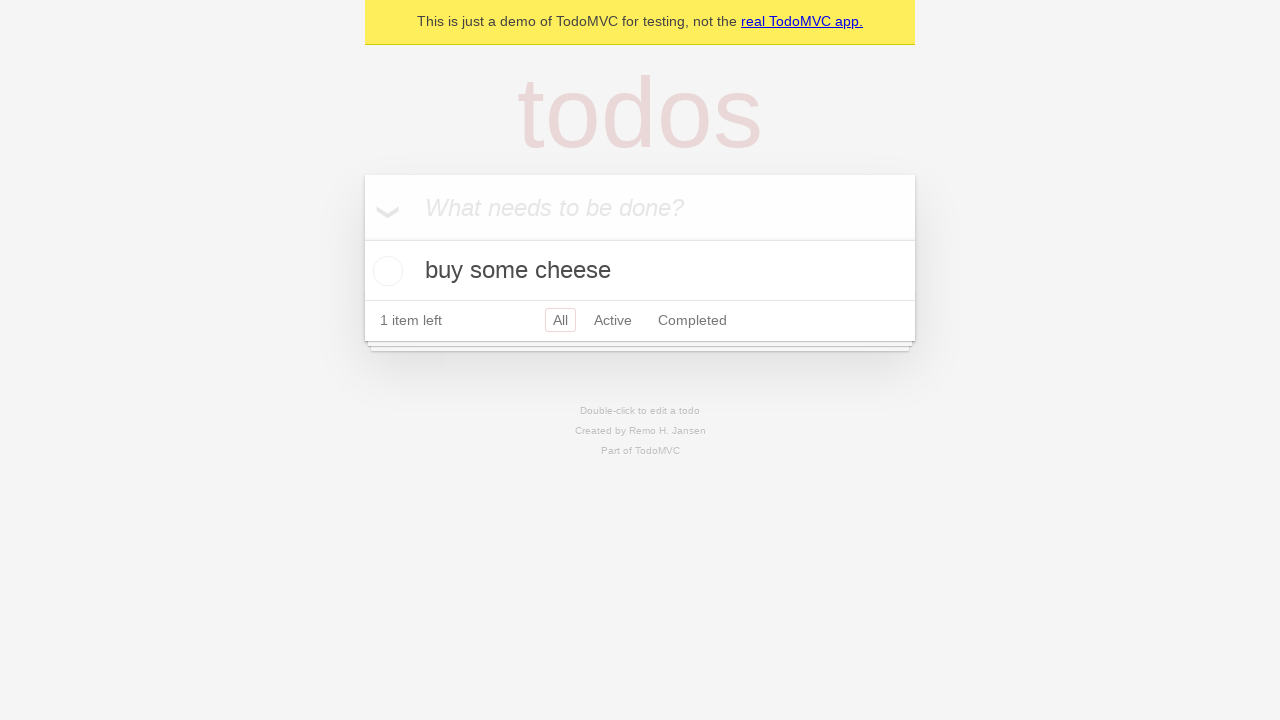

Filled todo input with 'feed the cat' on internal:attr=[placeholder="What needs to be done?"i]
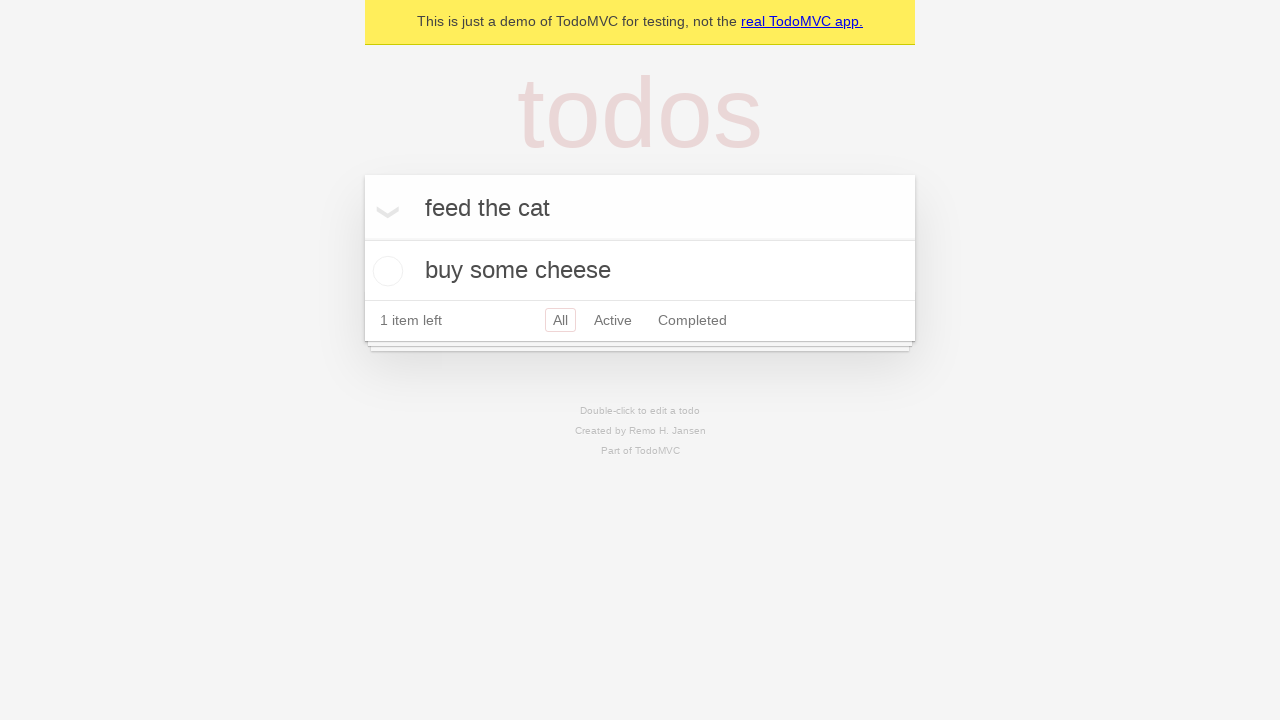

Pressed Enter to create todo 'feed the cat' on internal:attr=[placeholder="What needs to be done?"i]
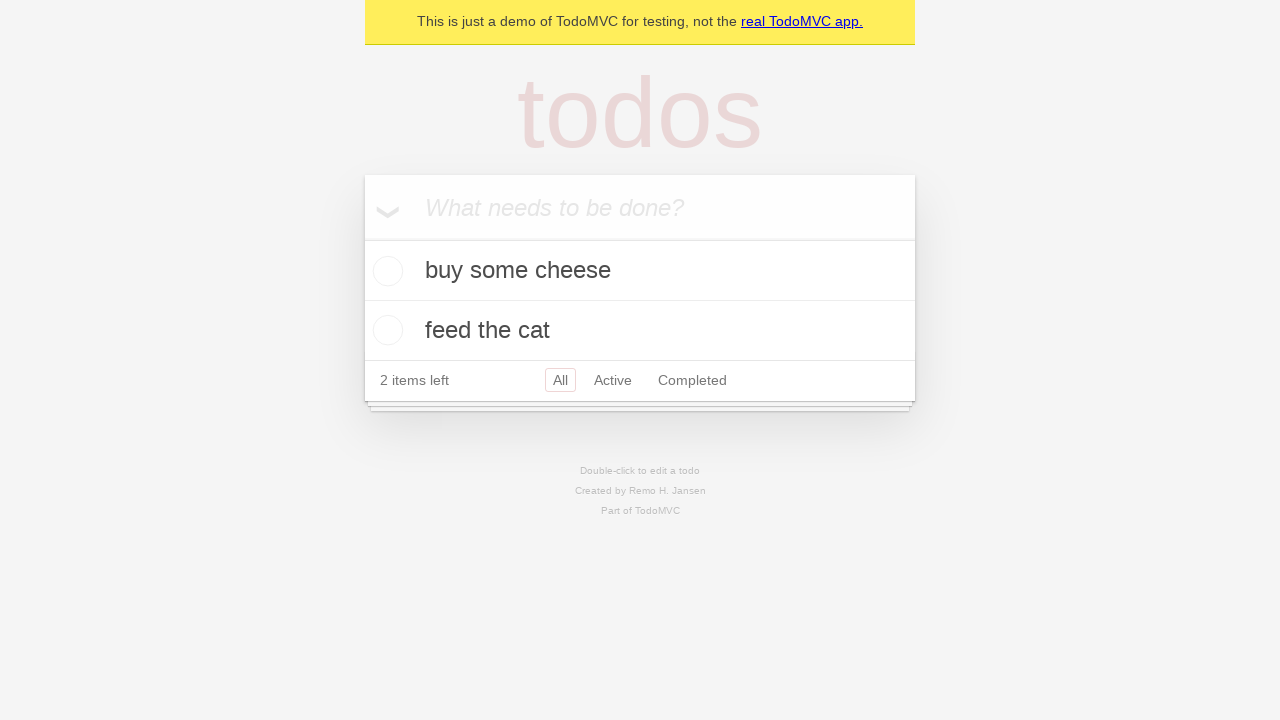

Waited for both todos to be rendered in the DOM
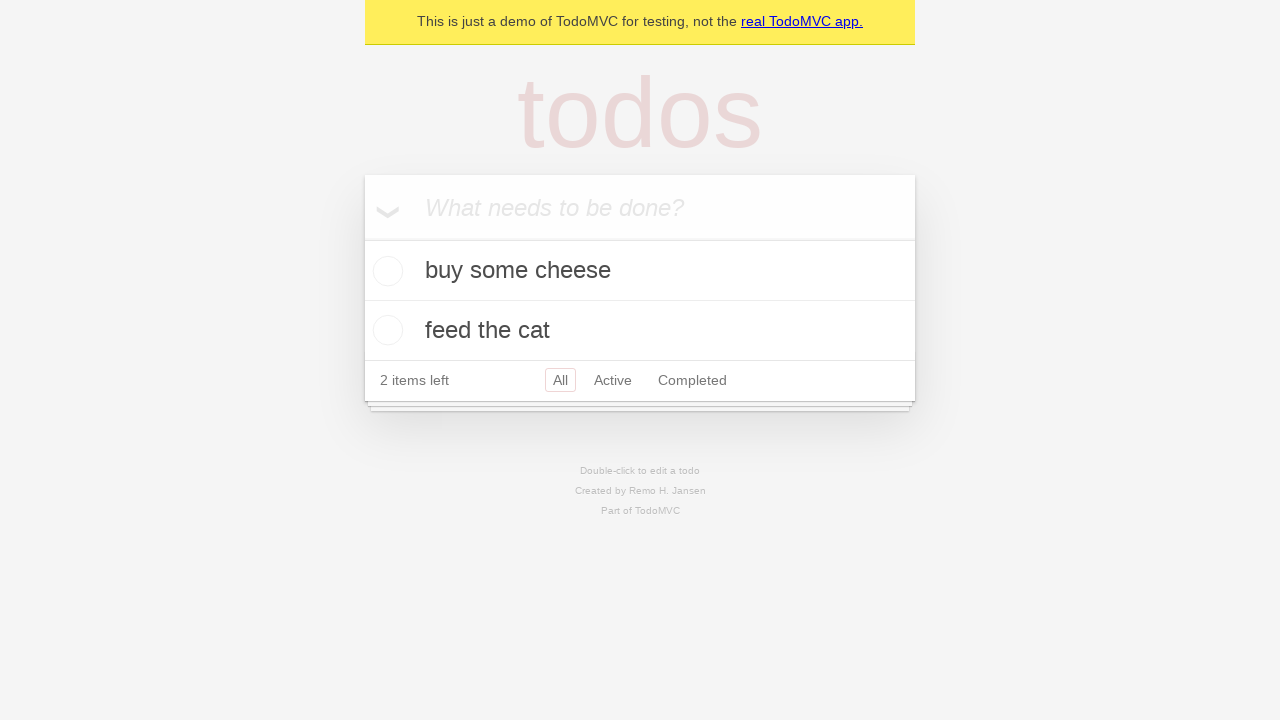

Located all todo items
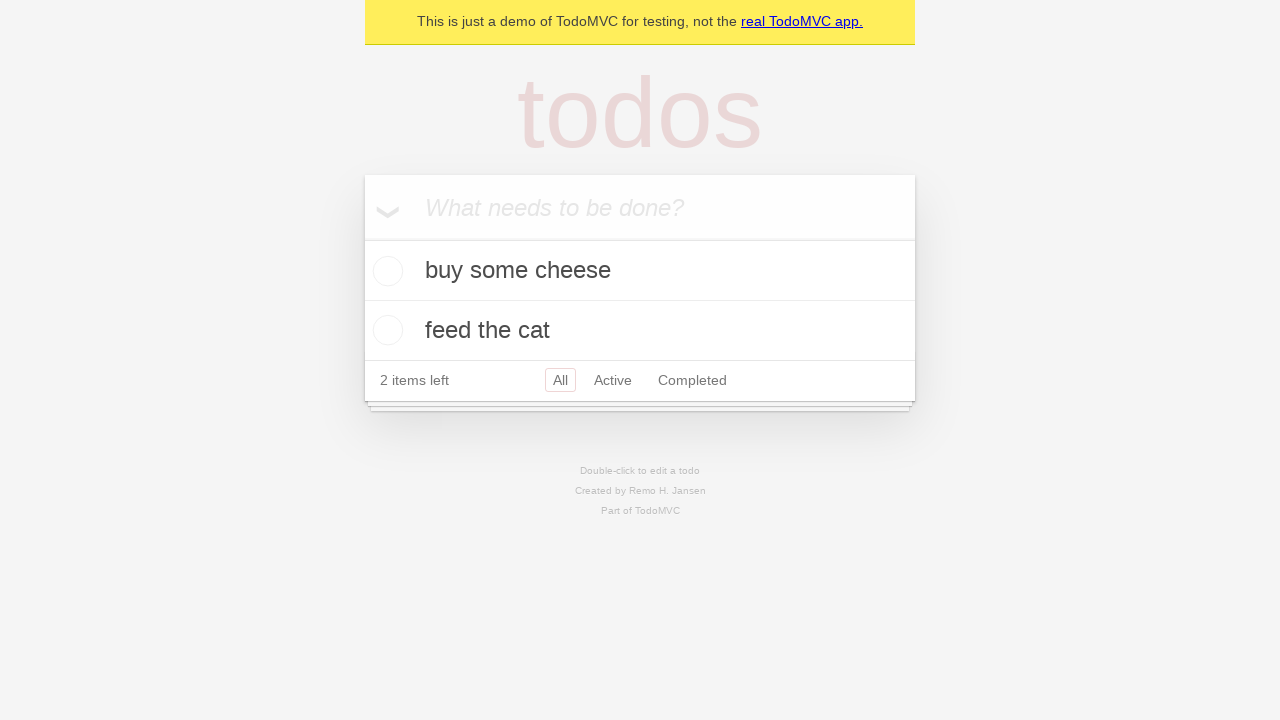

Located checkbox for first todo item
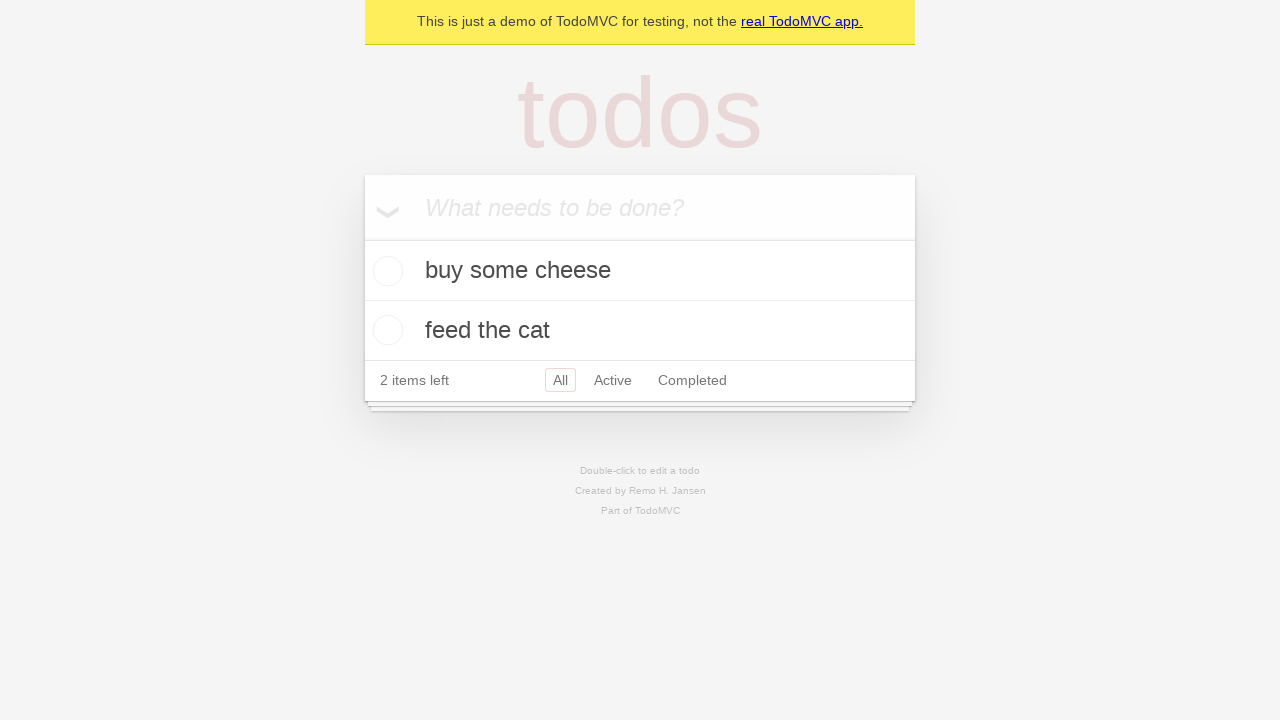

Checked the first todo item at (385, 271) on internal:testid=[data-testid="todo-item"s] >> nth=0 >> internal:role=checkbox
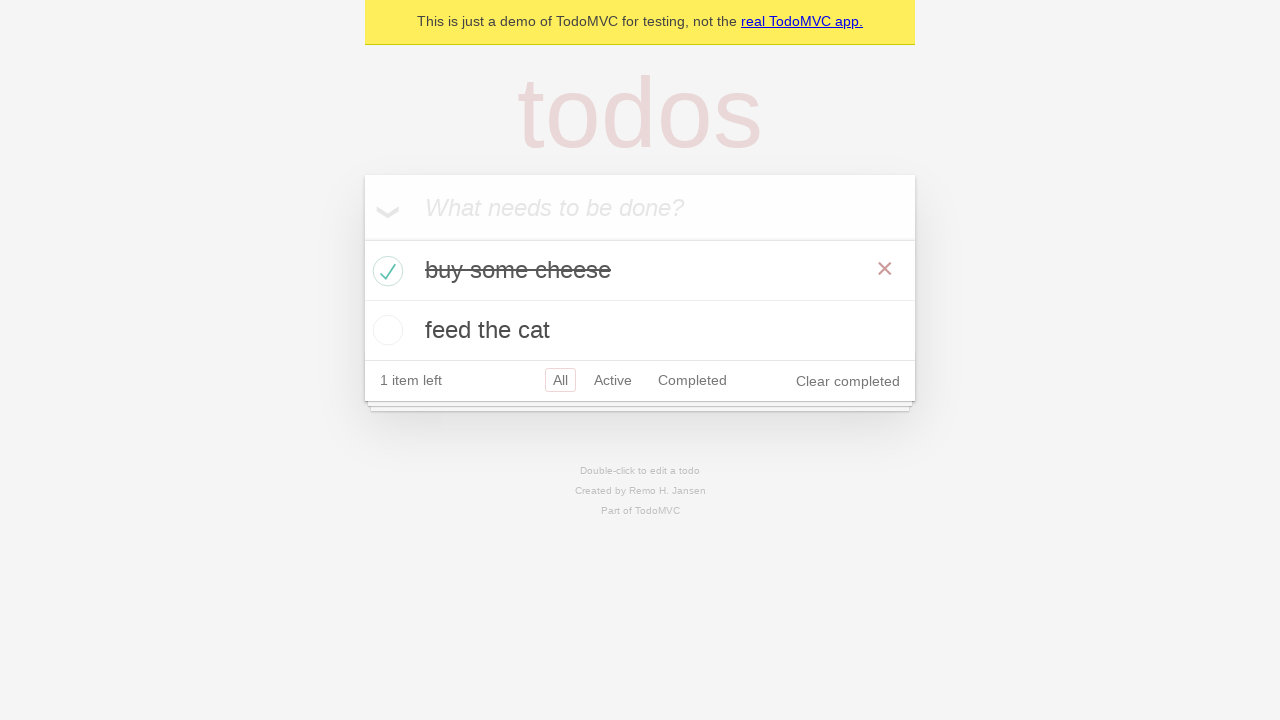

Reloaded the page to test data persistence
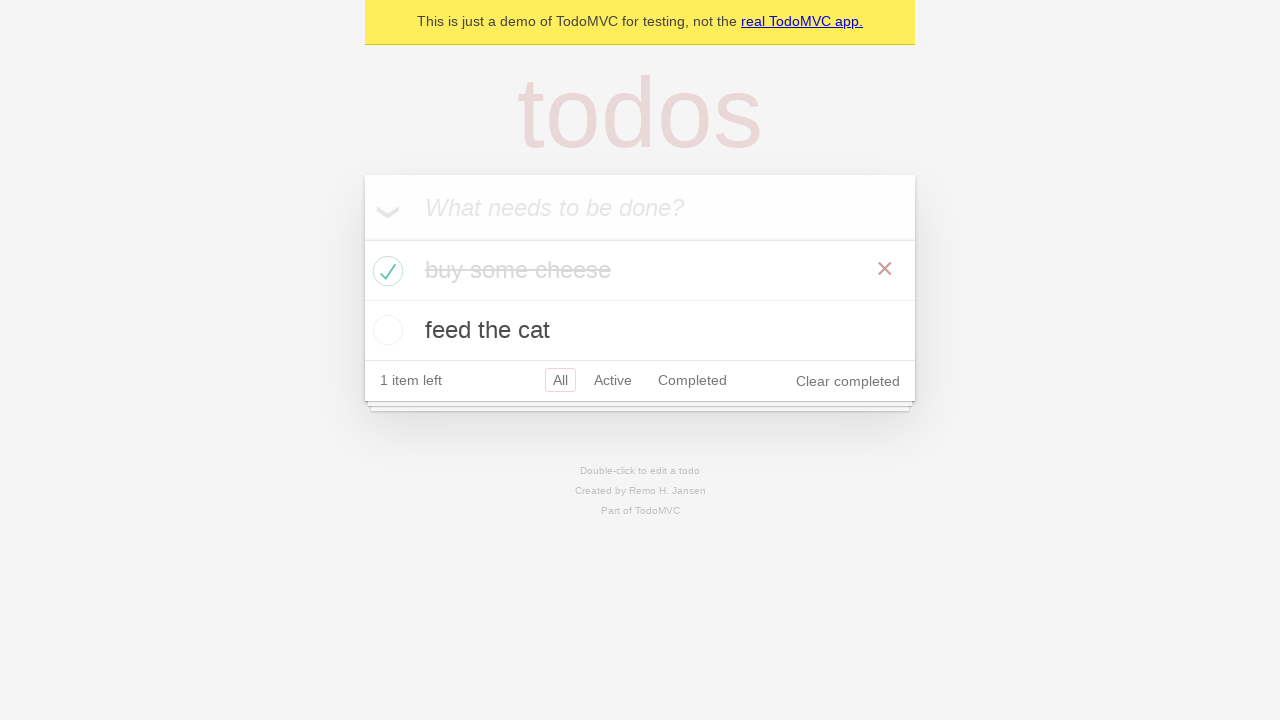

Verified that todo items persisted after page reload
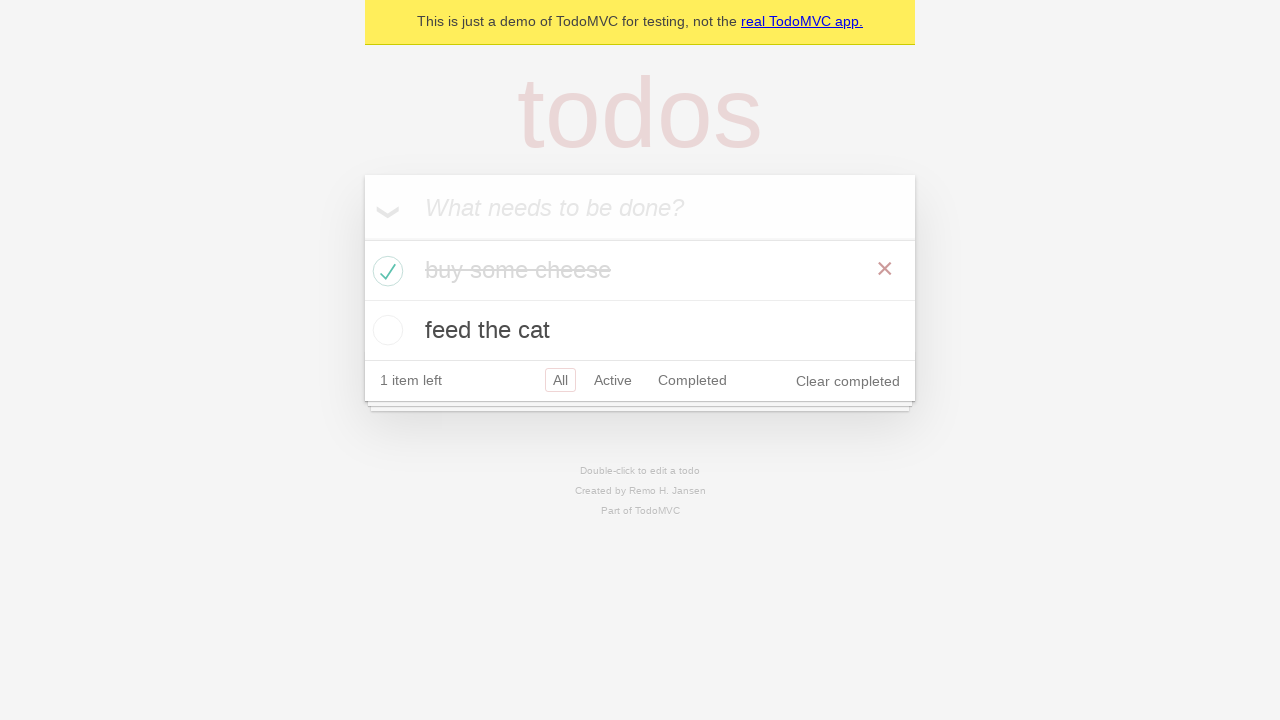

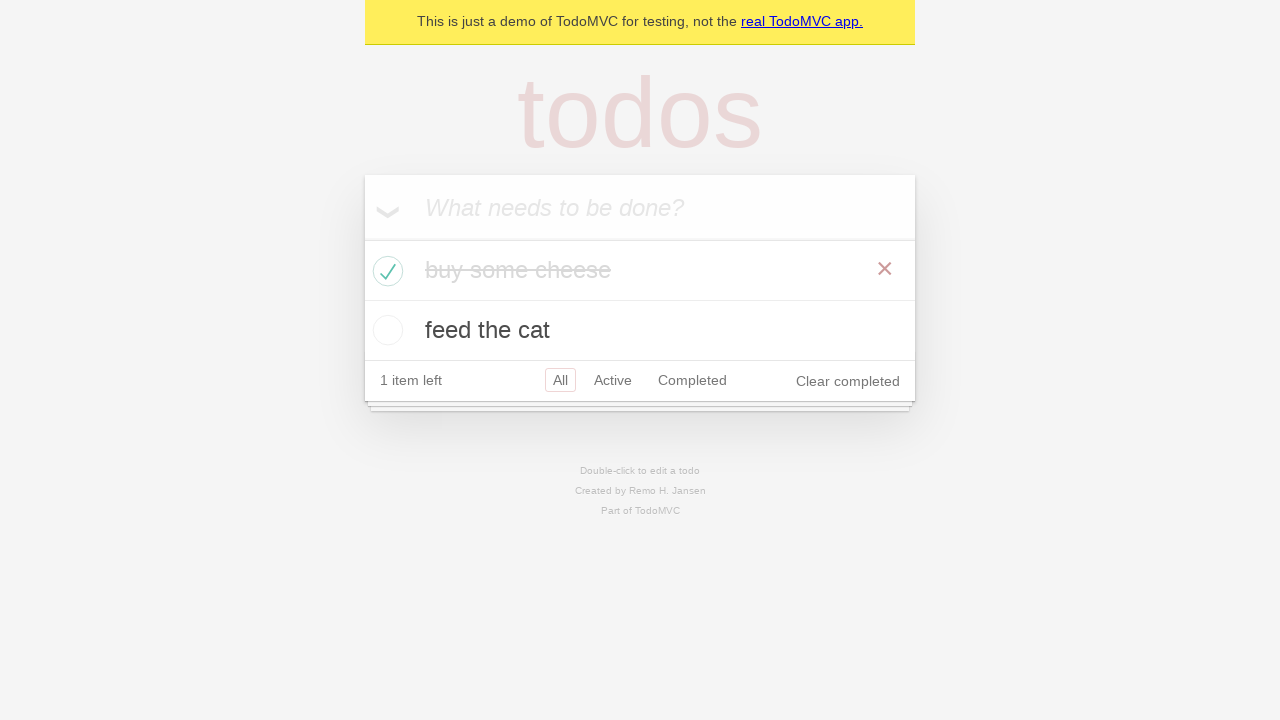